Tests various dropdown selection methods (by visible text, value, and index) on the Redmine registration page language dropdown

Starting URL: https://www.redmine.org/account/register

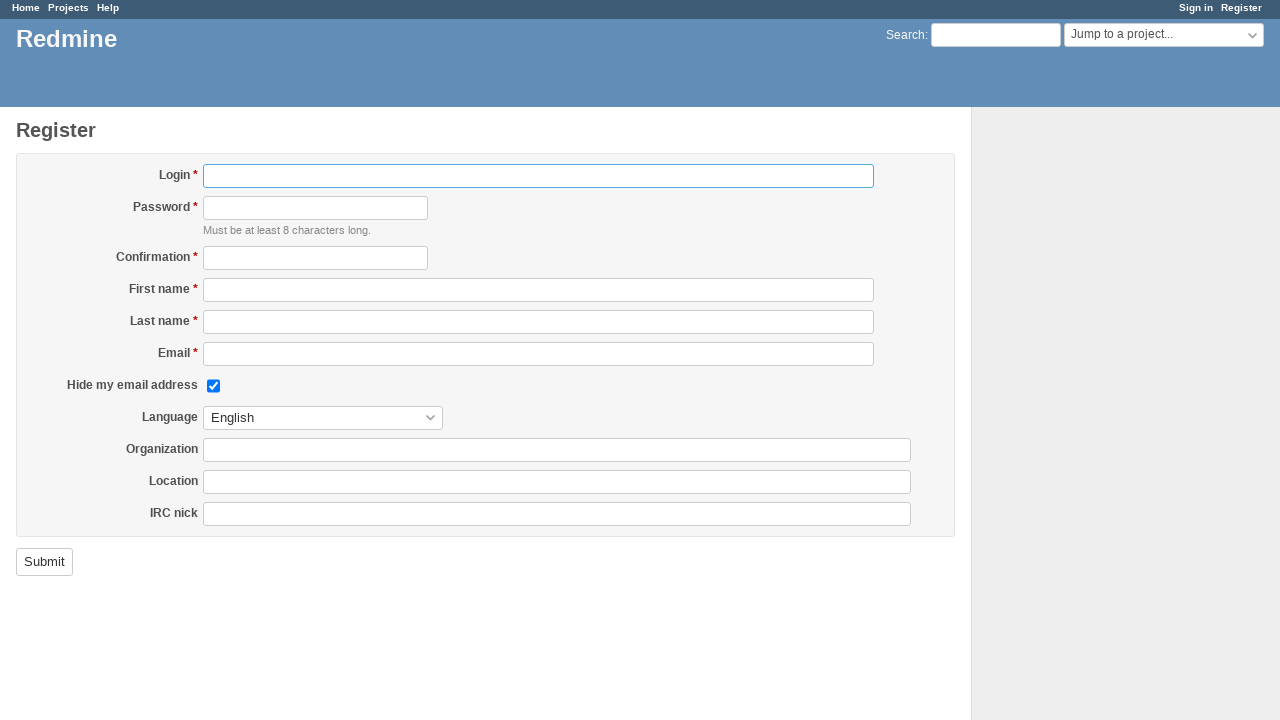

Selected language dropdown by visible text 'Albanian (Shqip)' on //*[@id="user_language"]
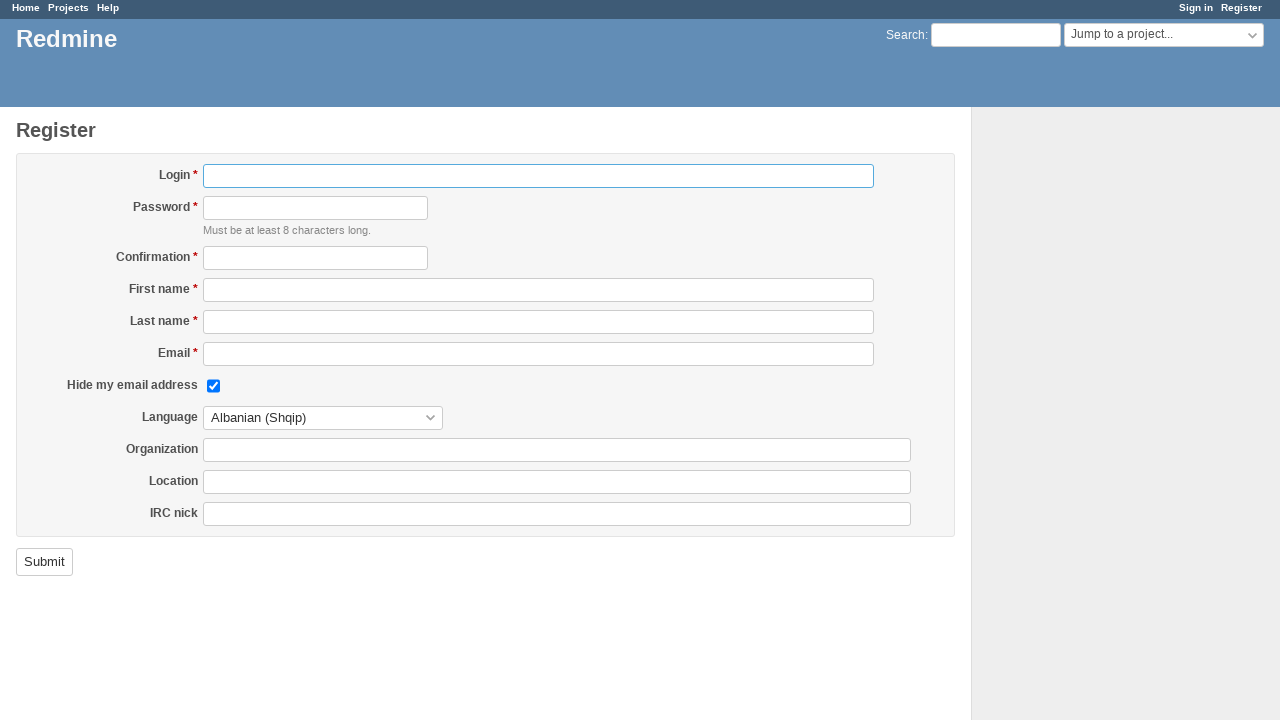

Selected language dropdown by value 'sq' on //*[@id="user_language"]
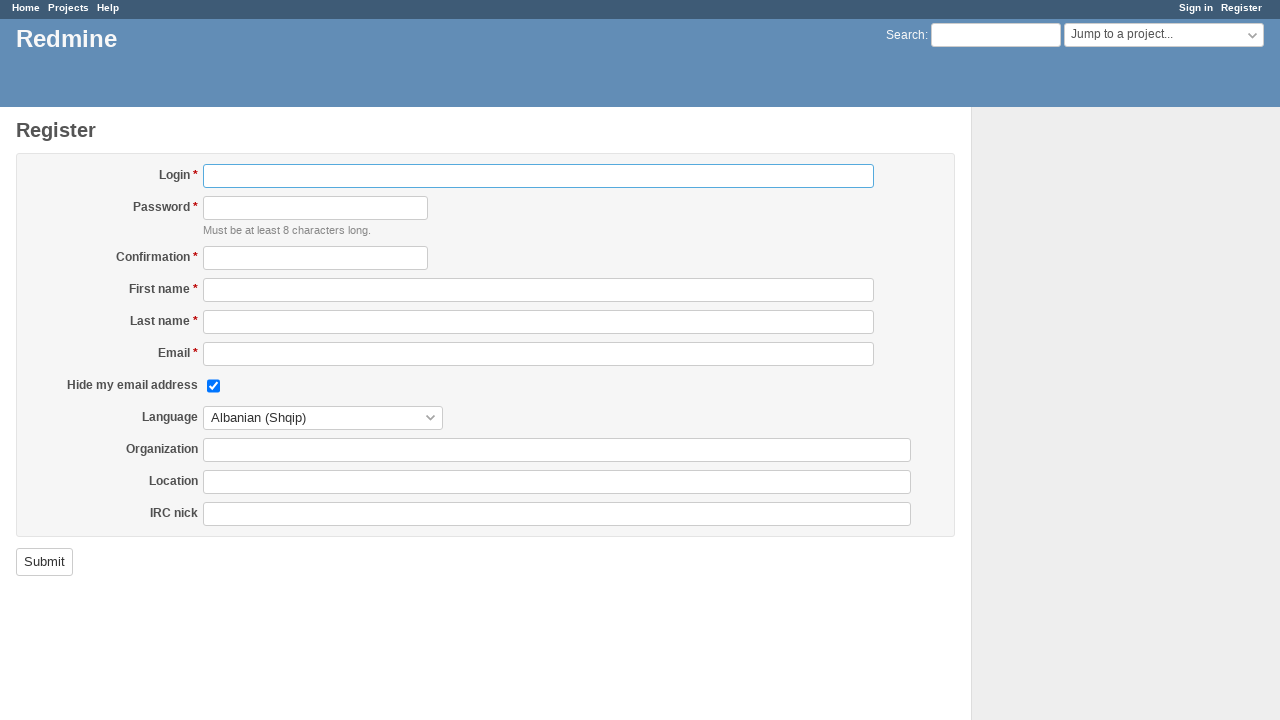

Selected language dropdown by index 1 on //*[@id="user_language"]
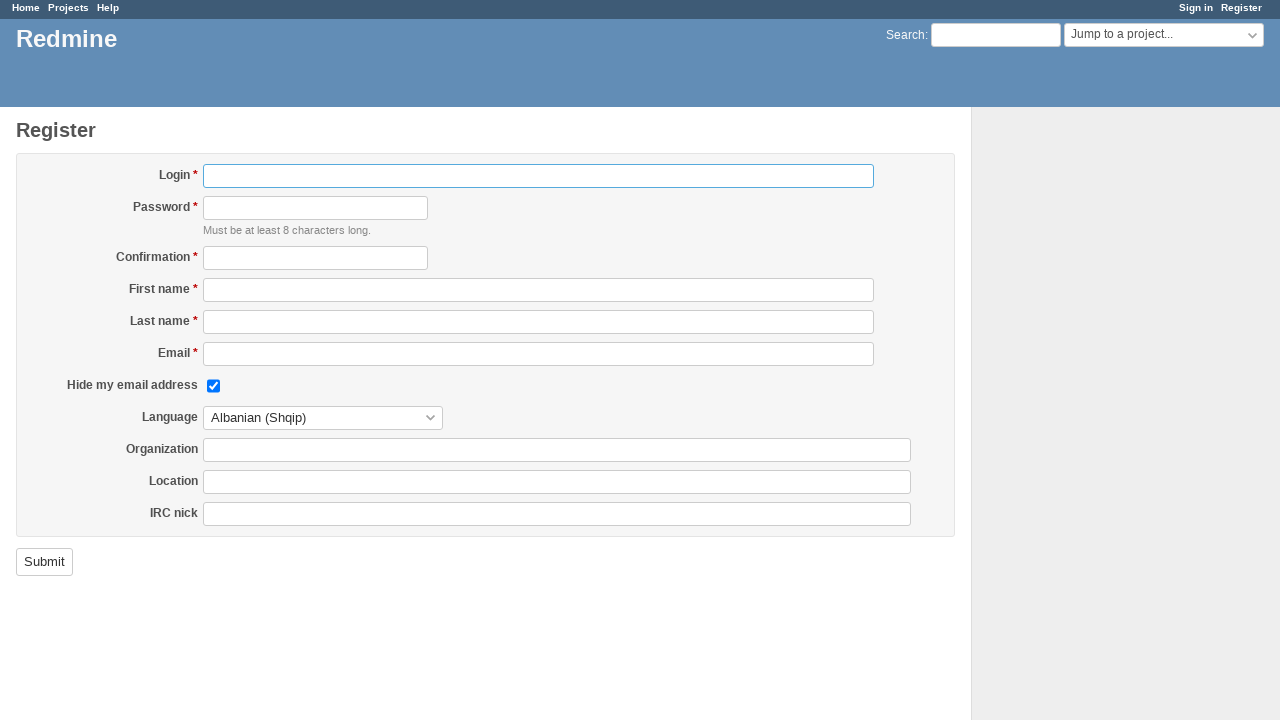

Selected language dropdown again by visible text 'Albanian (Shqip)' on //*[@id="user_language"]
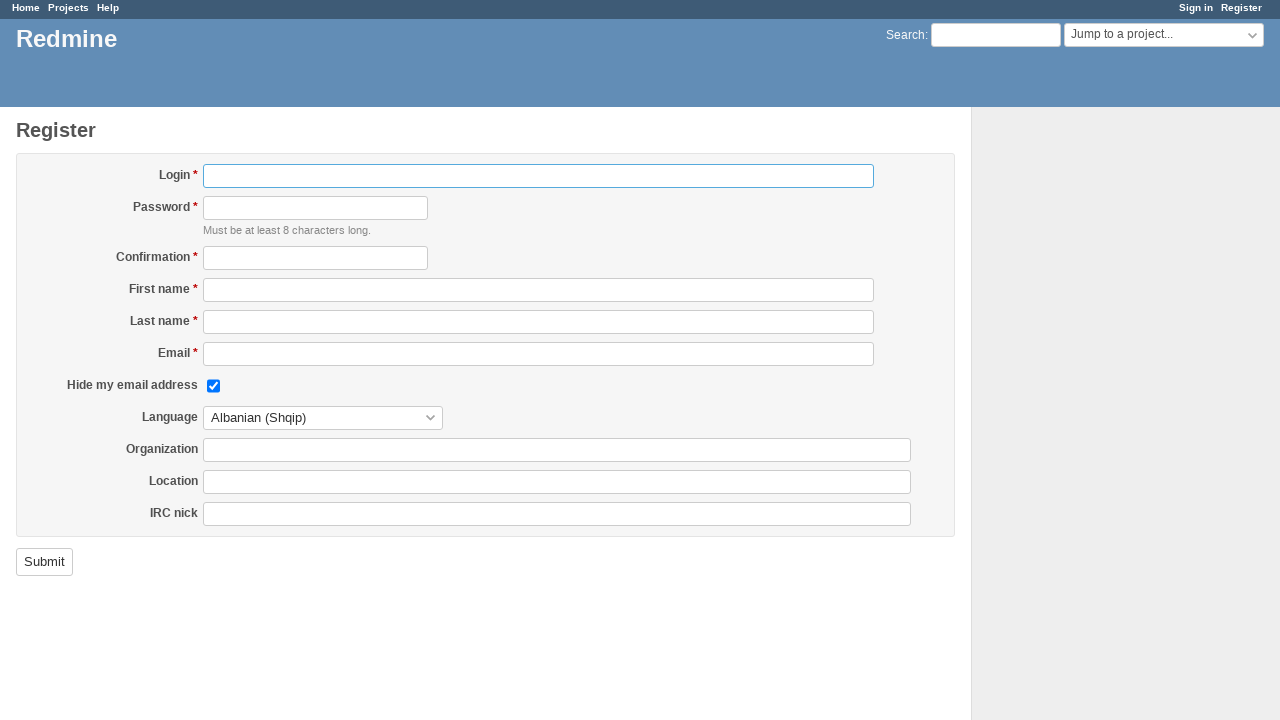

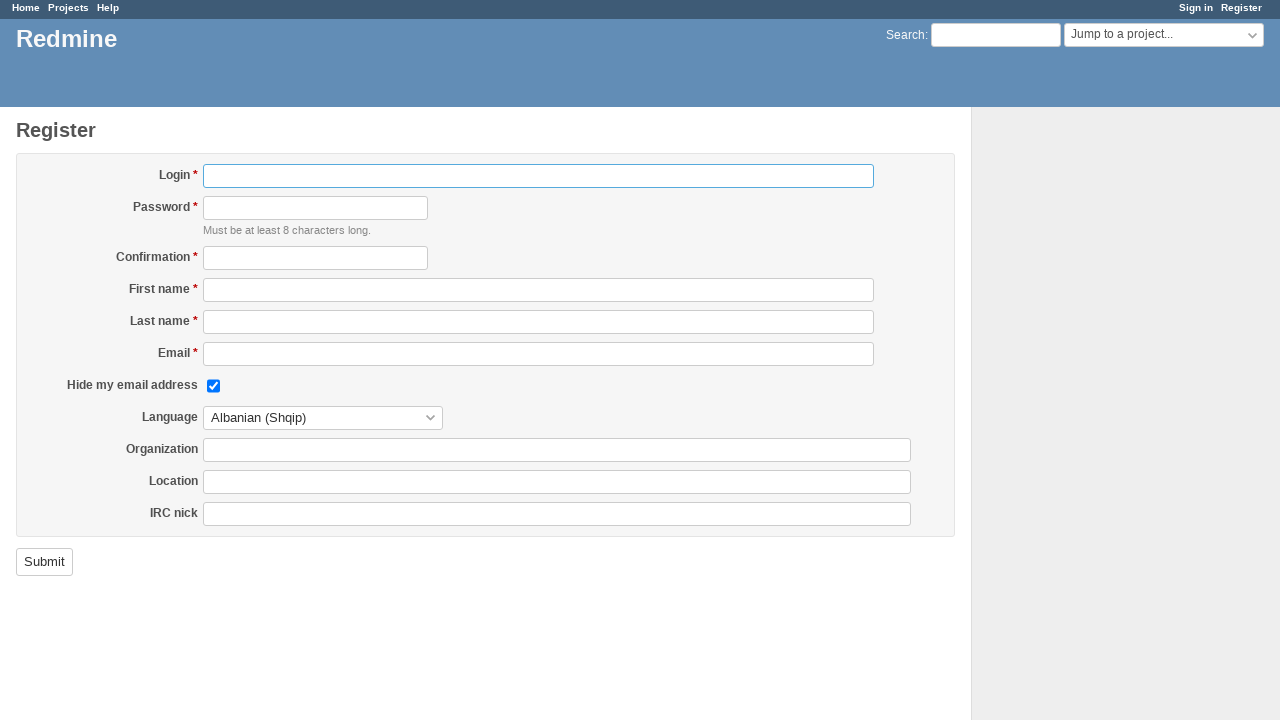